Waits for a price to reach $100, books an item, solves a math captcha, and submits the solution

Starting URL: http://suninjuly.github.io/explicit_wait2.html

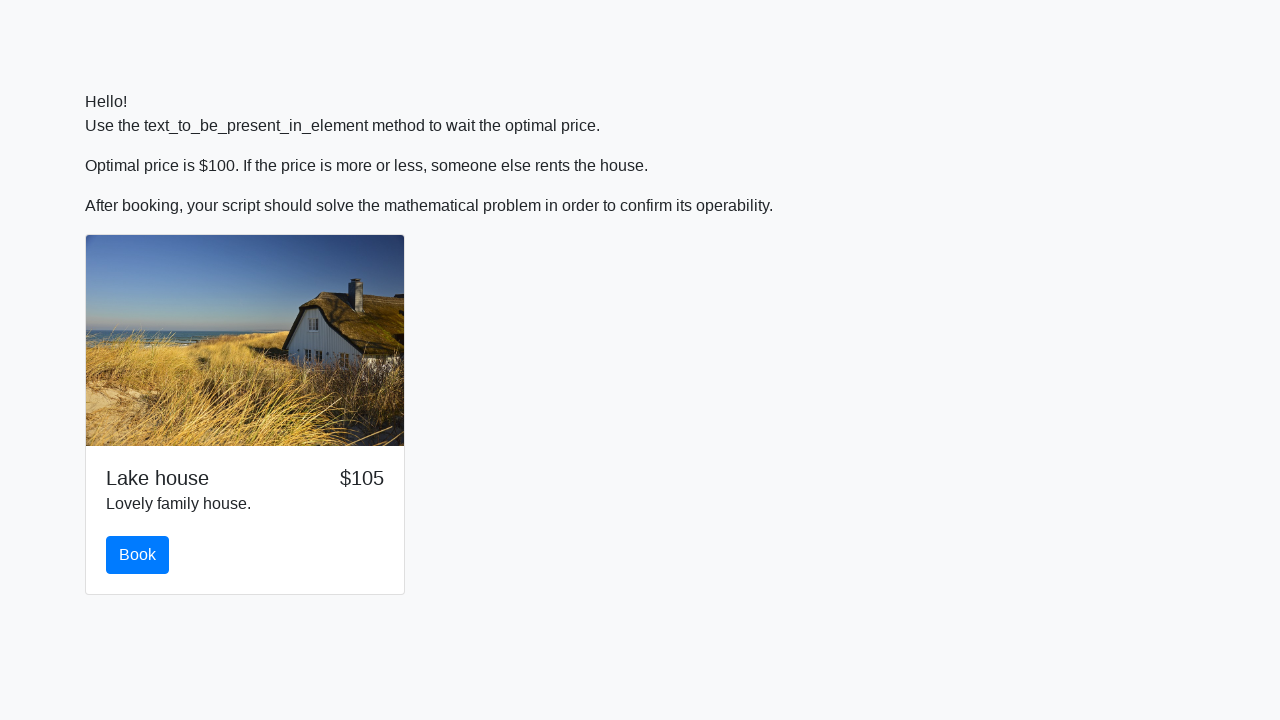

Waited for price to reach $100
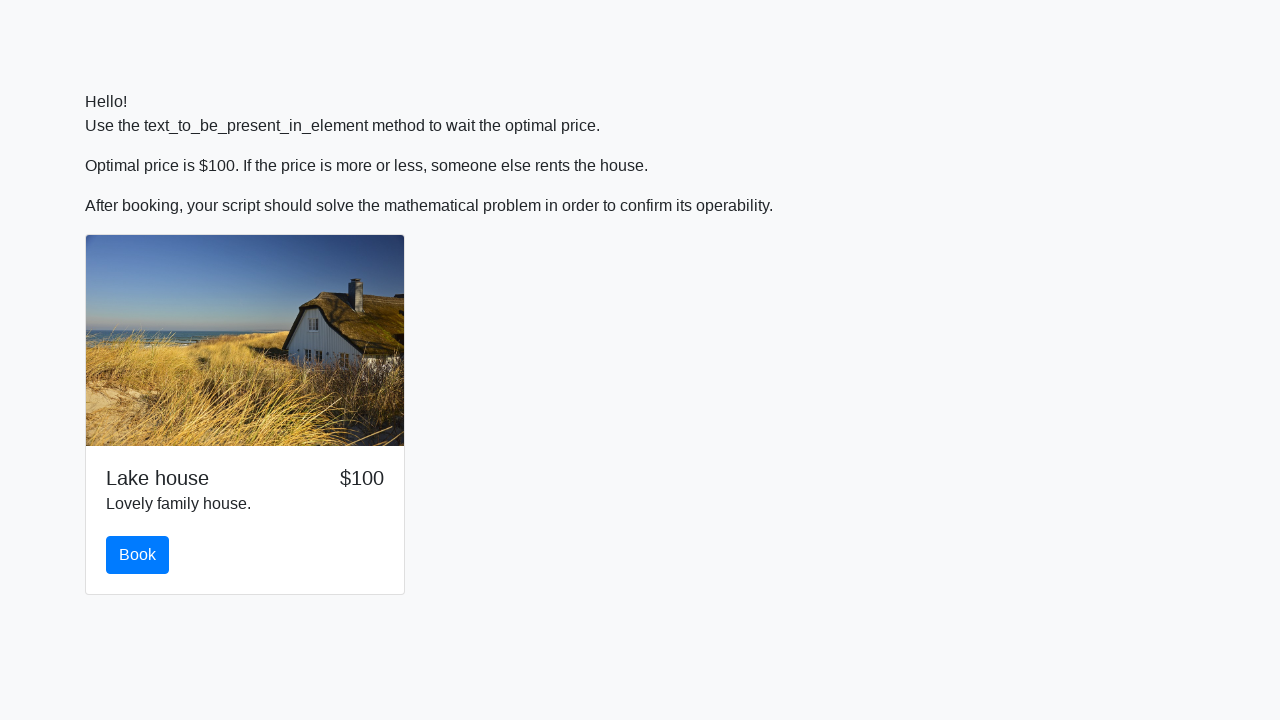

Clicked the book button at (138, 555) on #book
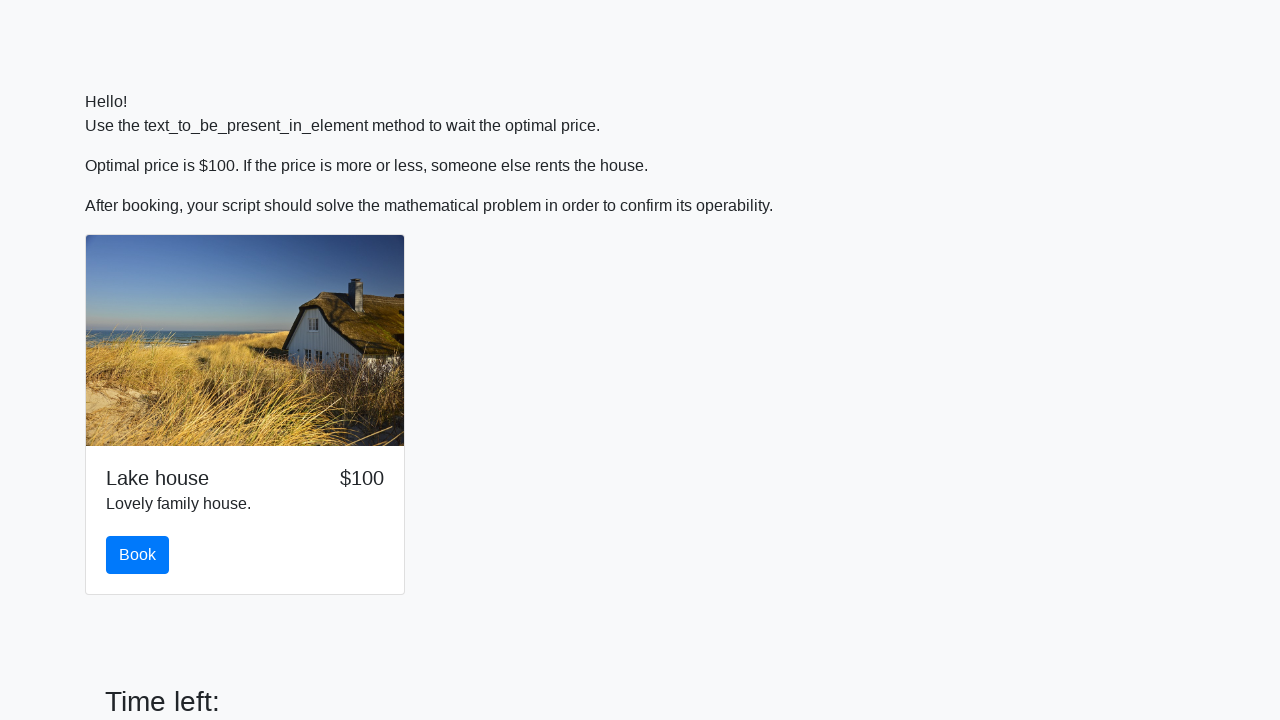

Retrieved math problem value from page
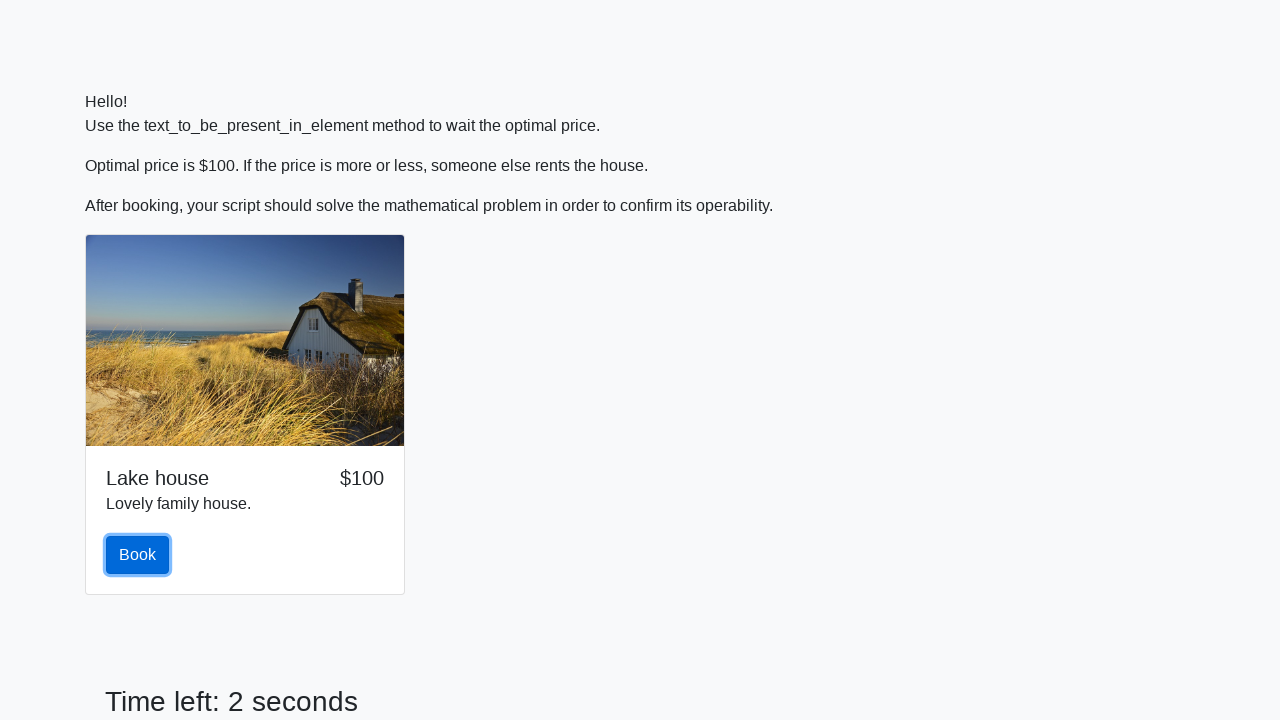

Calculated answer to math captcha
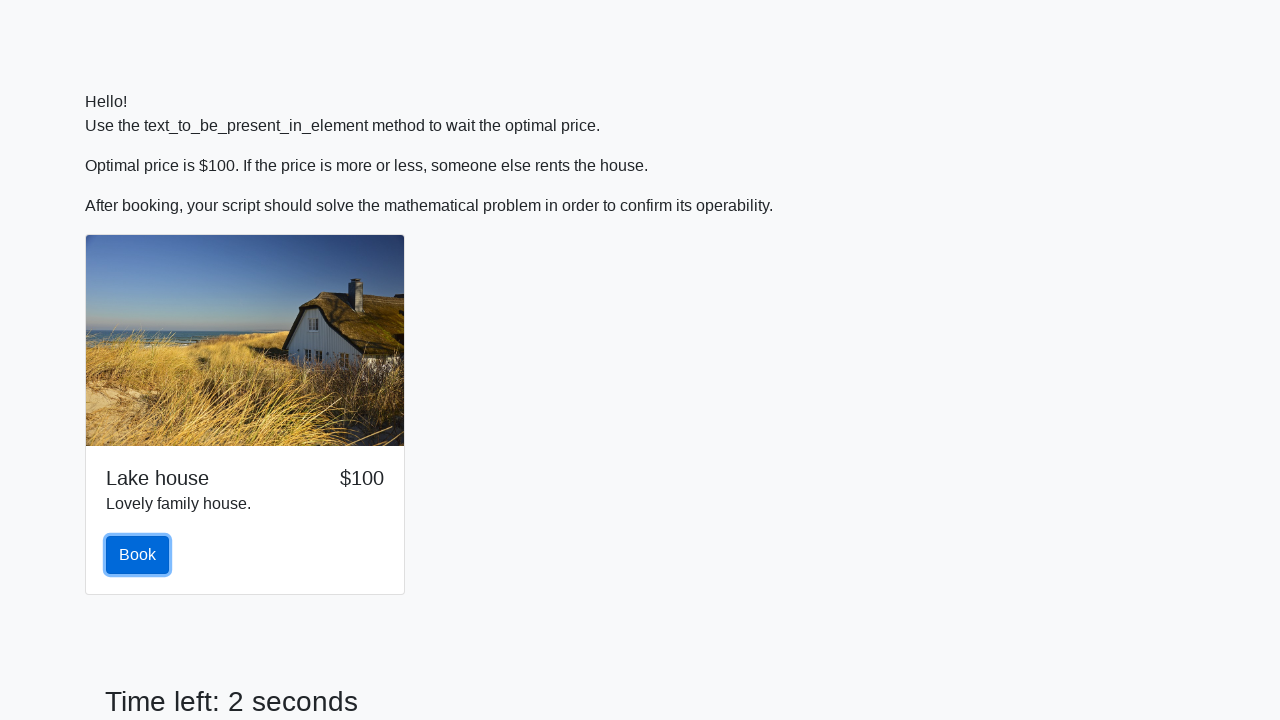

Filled in the calculated answer on input#answer
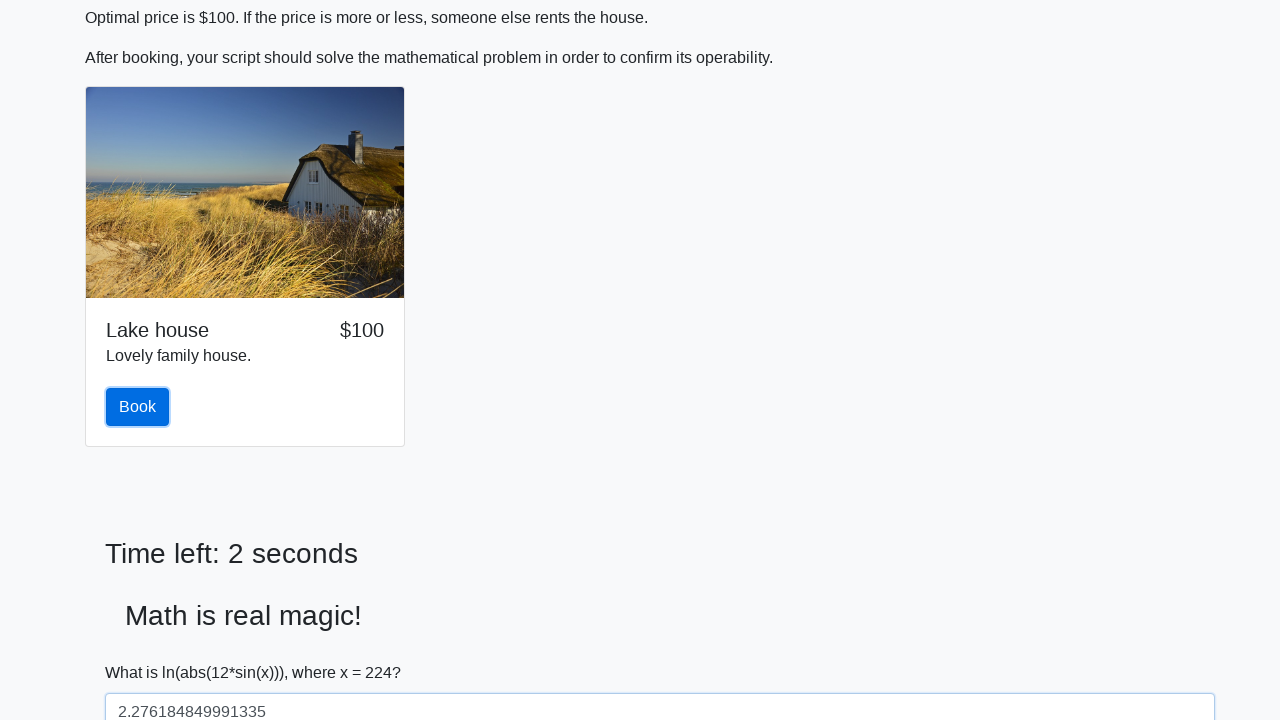

Scrolled solve button into view
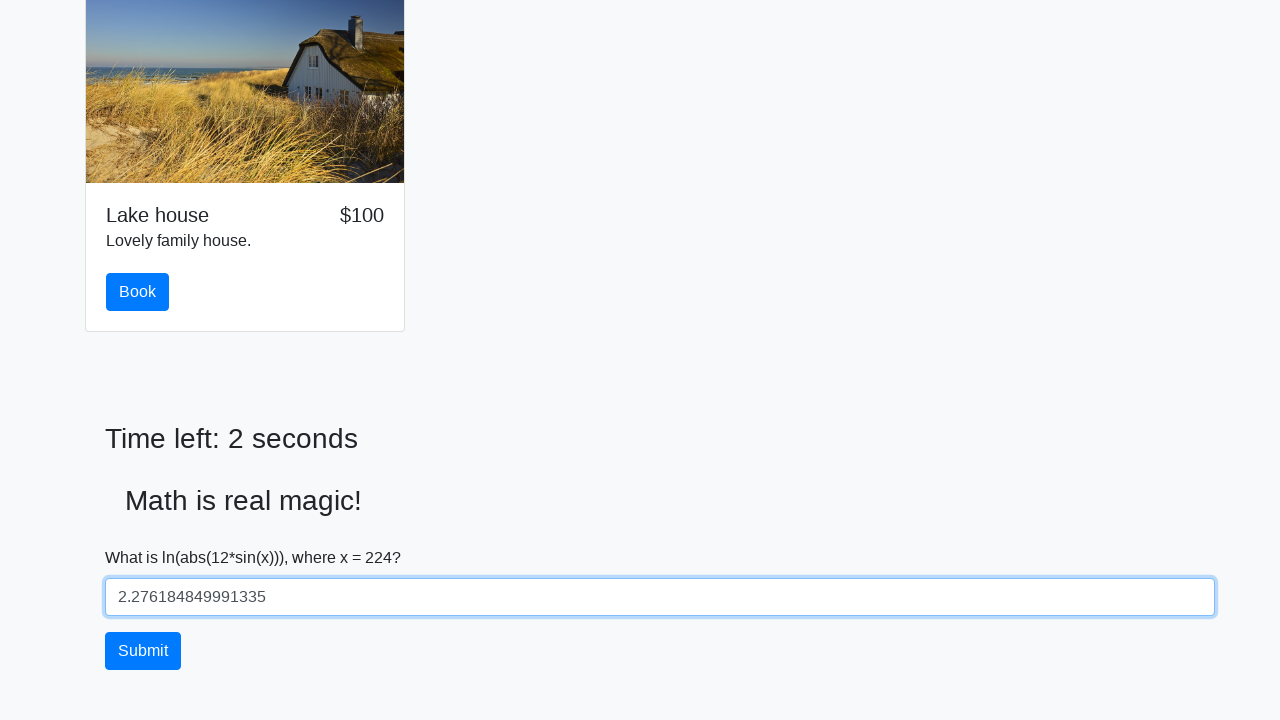

Clicked the solve button at (143, 651) on button#solve
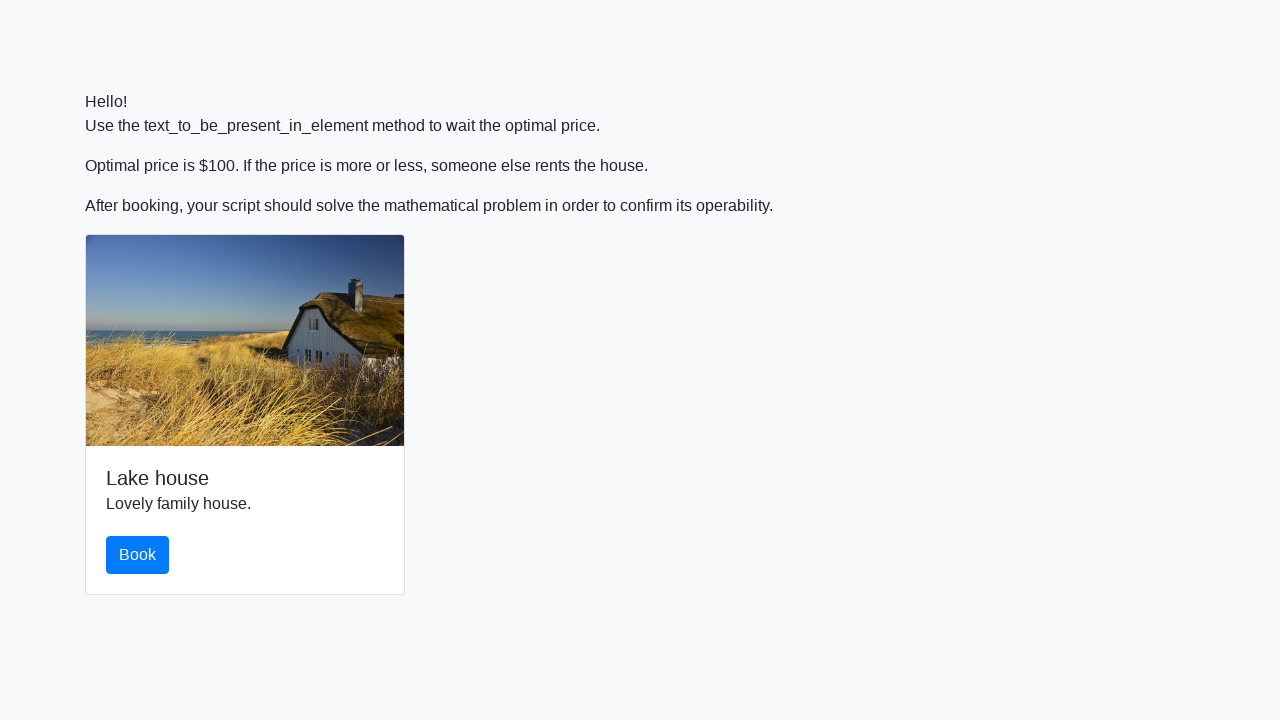

Accepted dialog alert
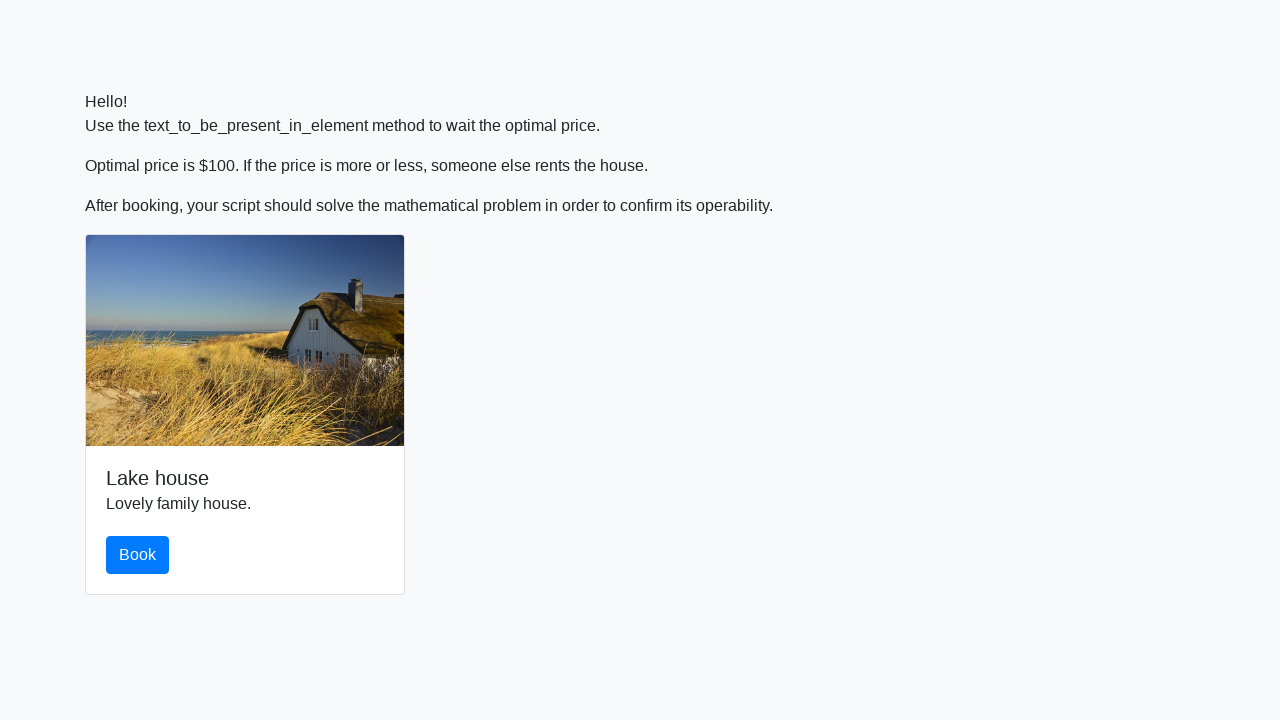

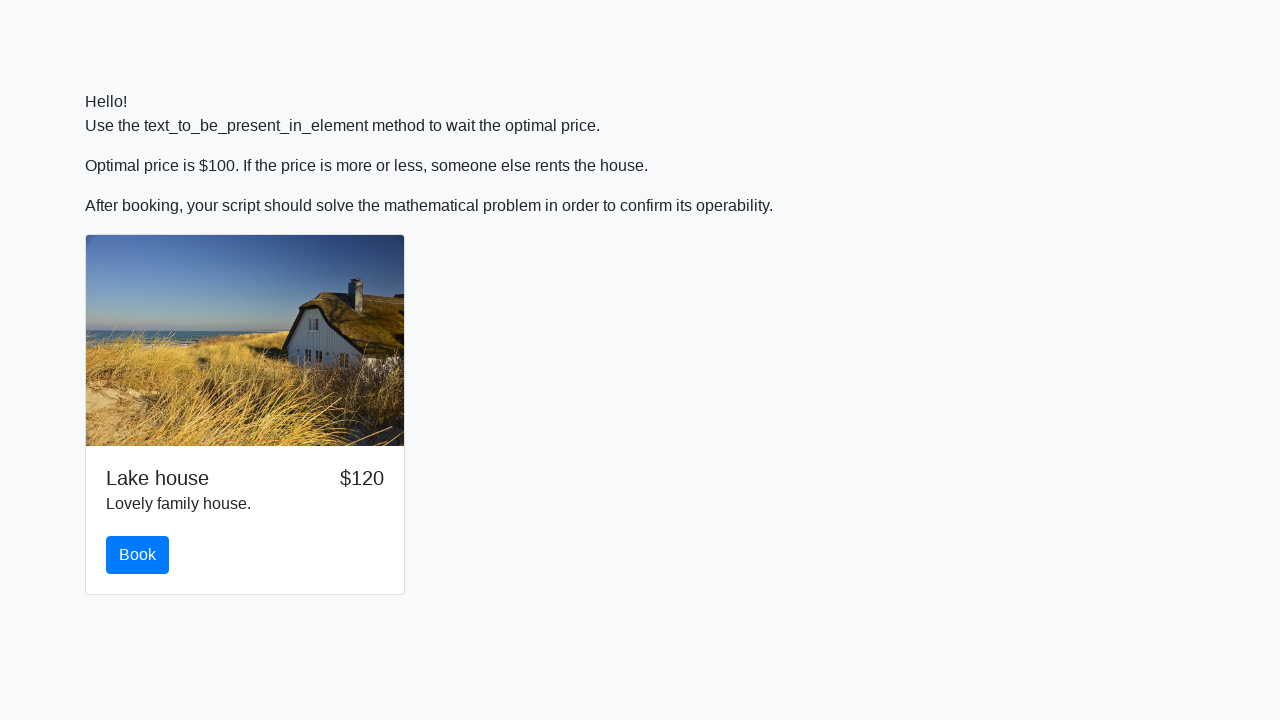